Tests page navigation by finding links in the footer section and opening each link in a new tab using keyboard shortcuts

Starting URL: http://qaclickacademy.com/practice.php

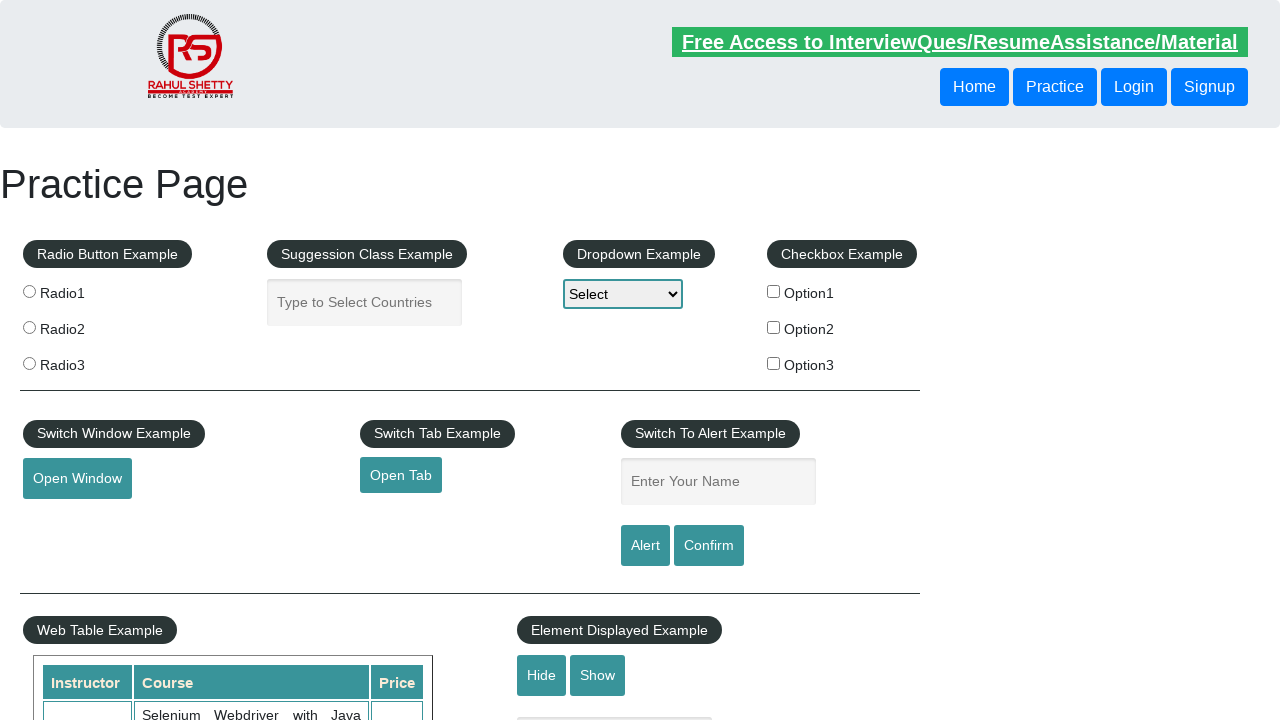

Navigated to QA Click Academy practice page
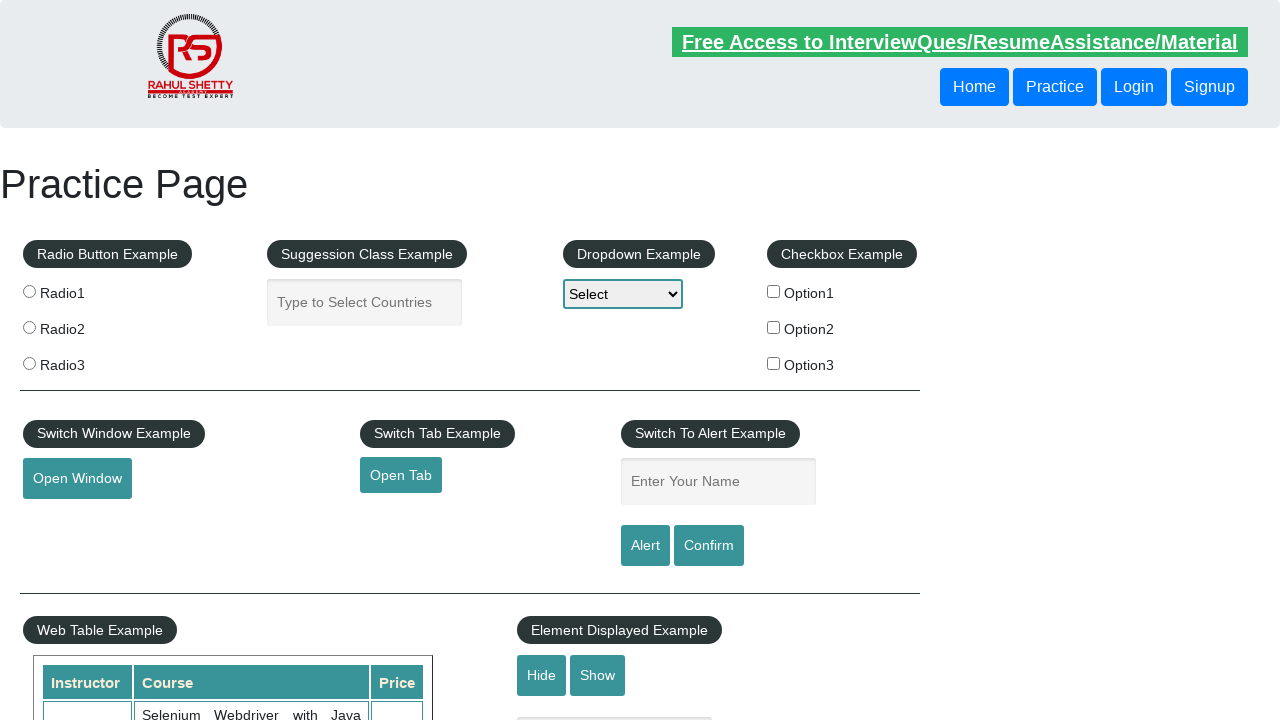

Located footer section with ID 'gf-BIG'
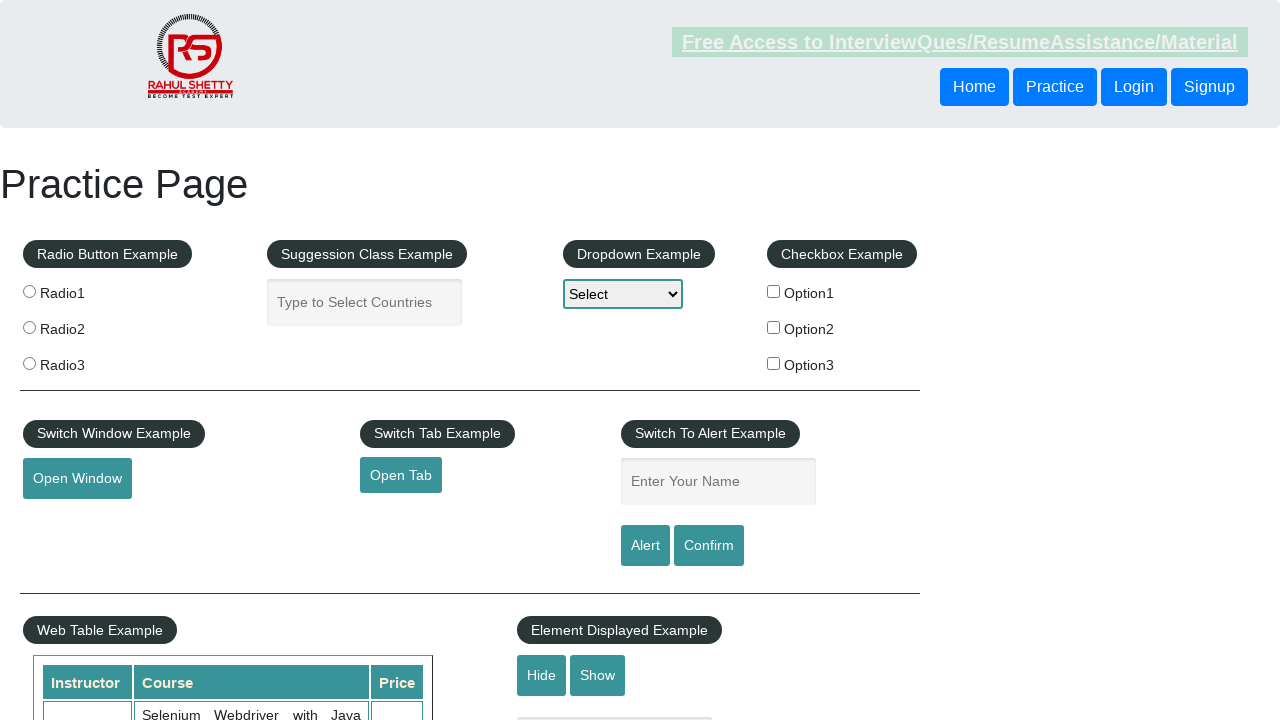

Located first column in footer
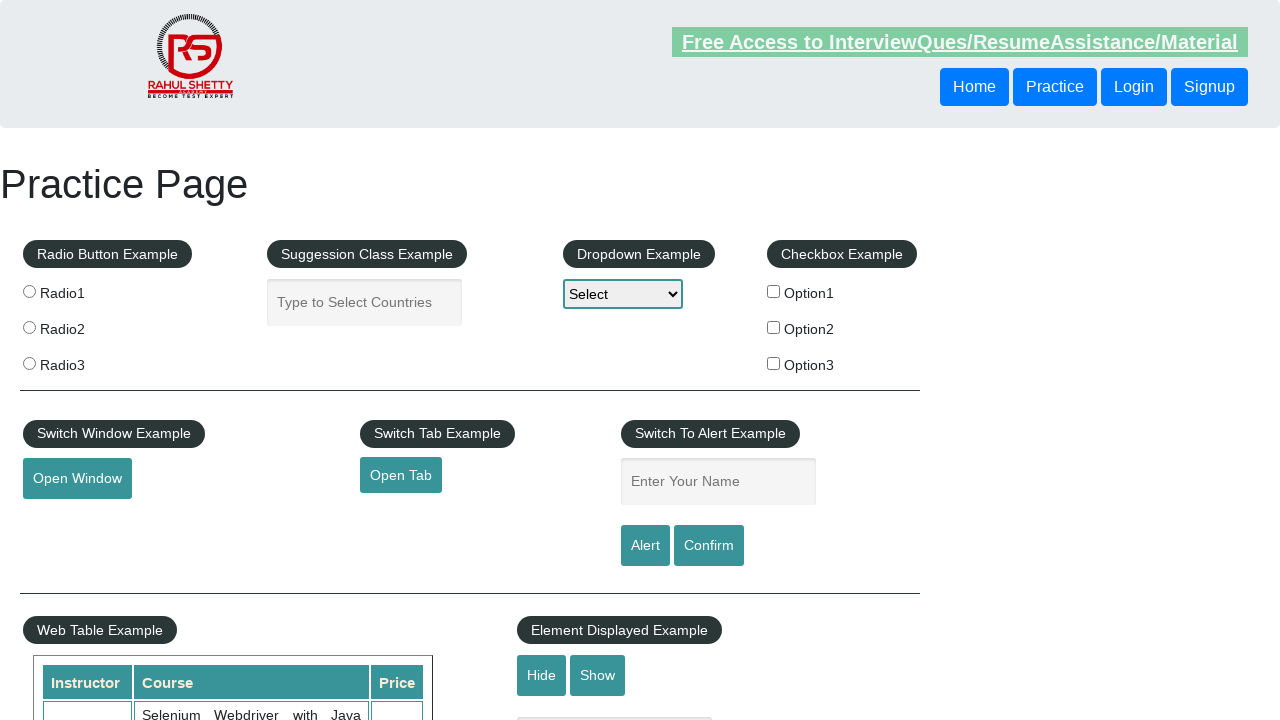

Located all links in footer column
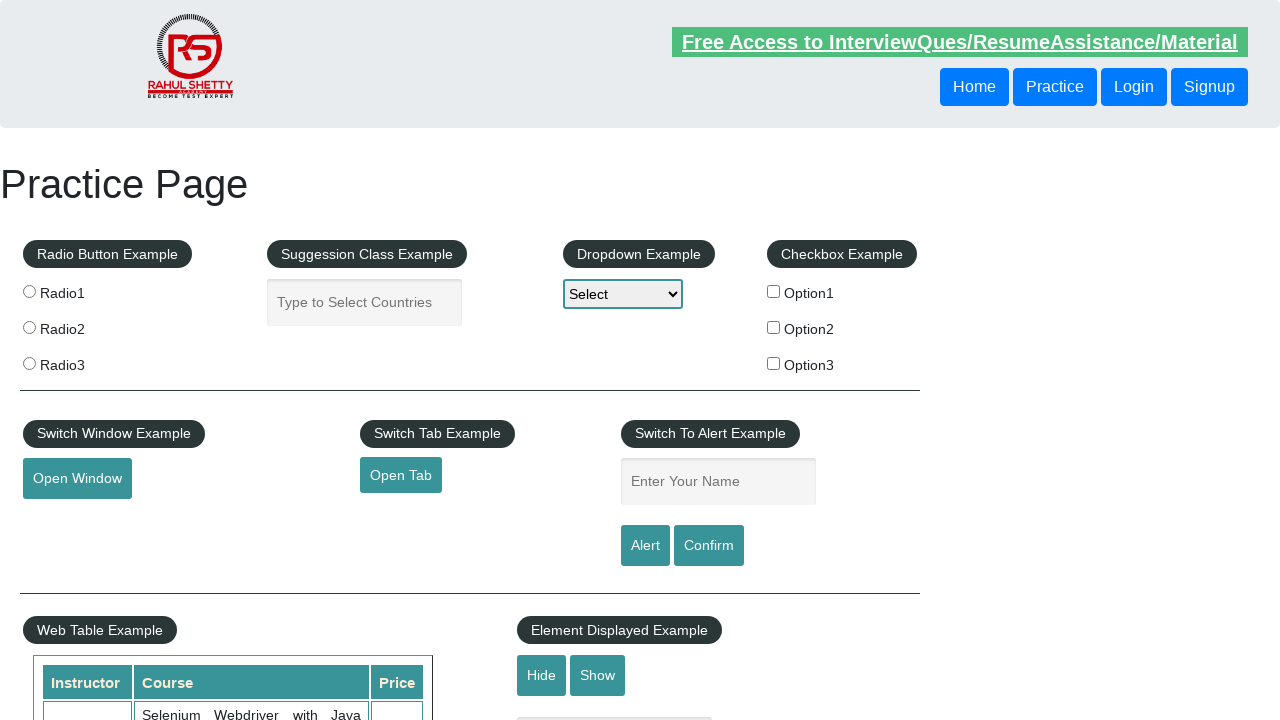

Found 5 links in footer column
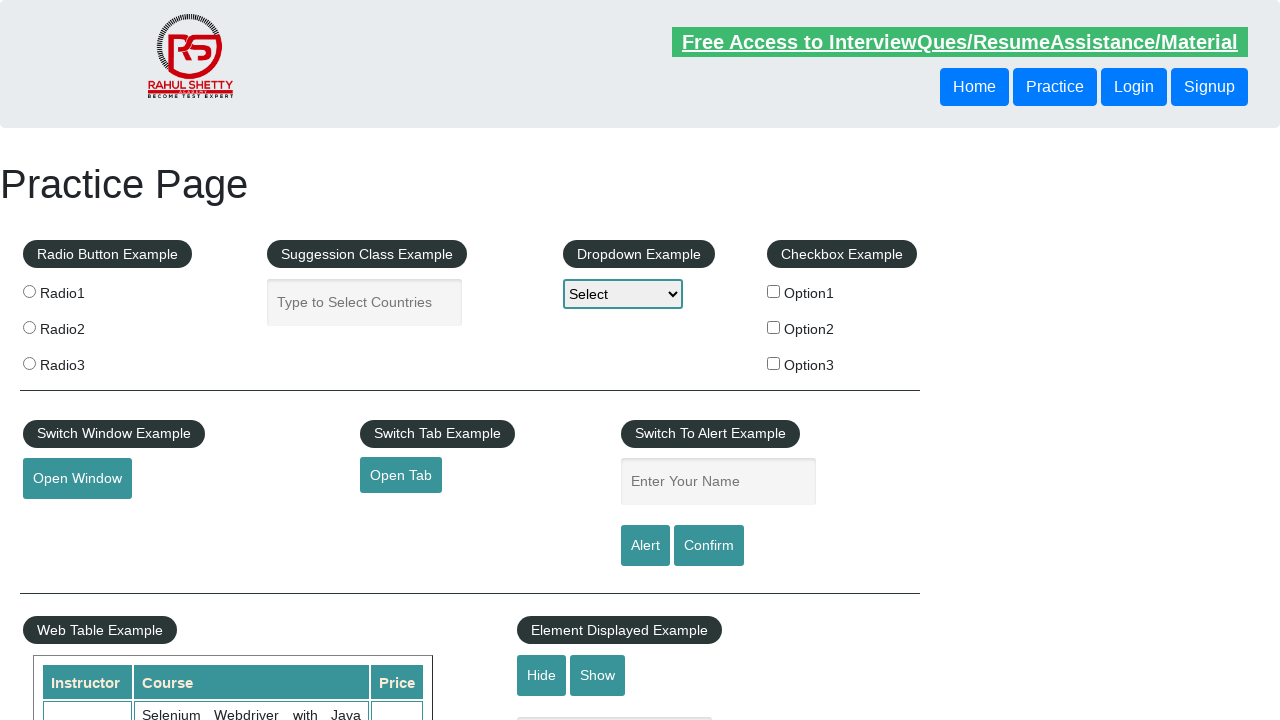

Opened link 1 in new tab using Ctrl+Click at (68, 520) on #gf-BIG >> xpath=//table/tbody/tr/td[1]/ul >> a >> nth=1
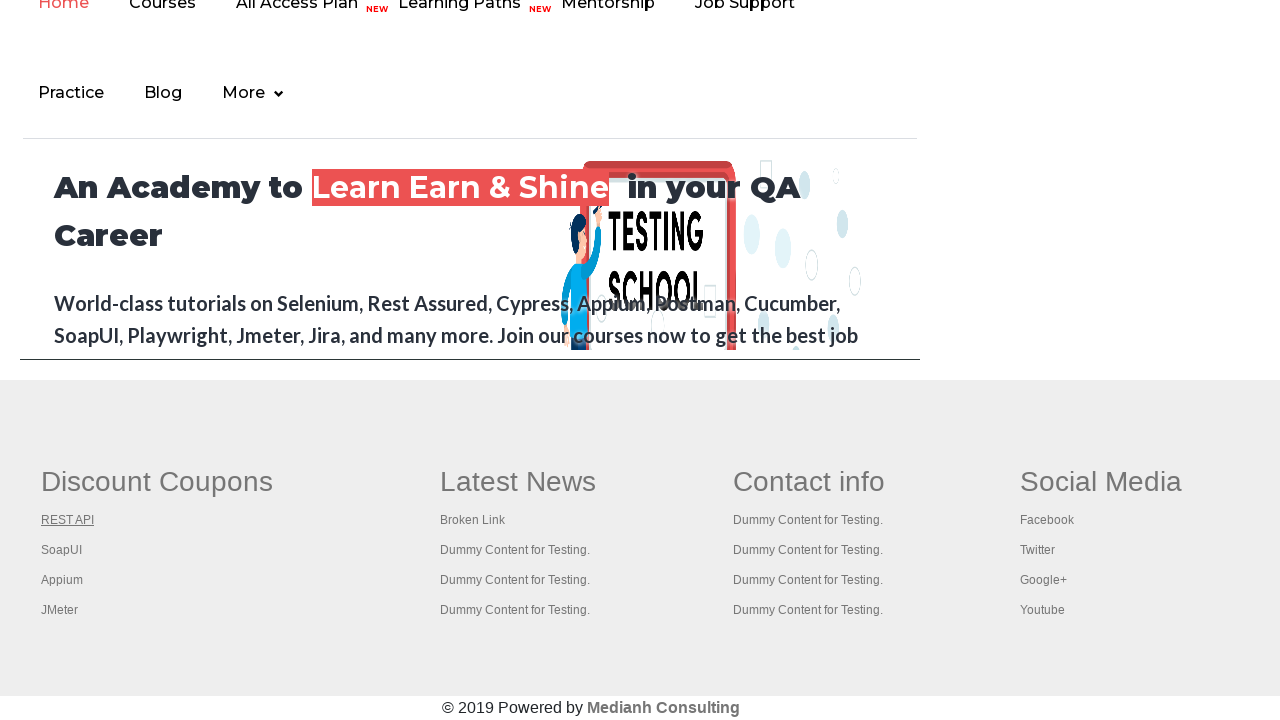

Opened link 2 in new tab using Ctrl+Click at (62, 550) on #gf-BIG >> xpath=//table/tbody/tr/td[1]/ul >> a >> nth=2
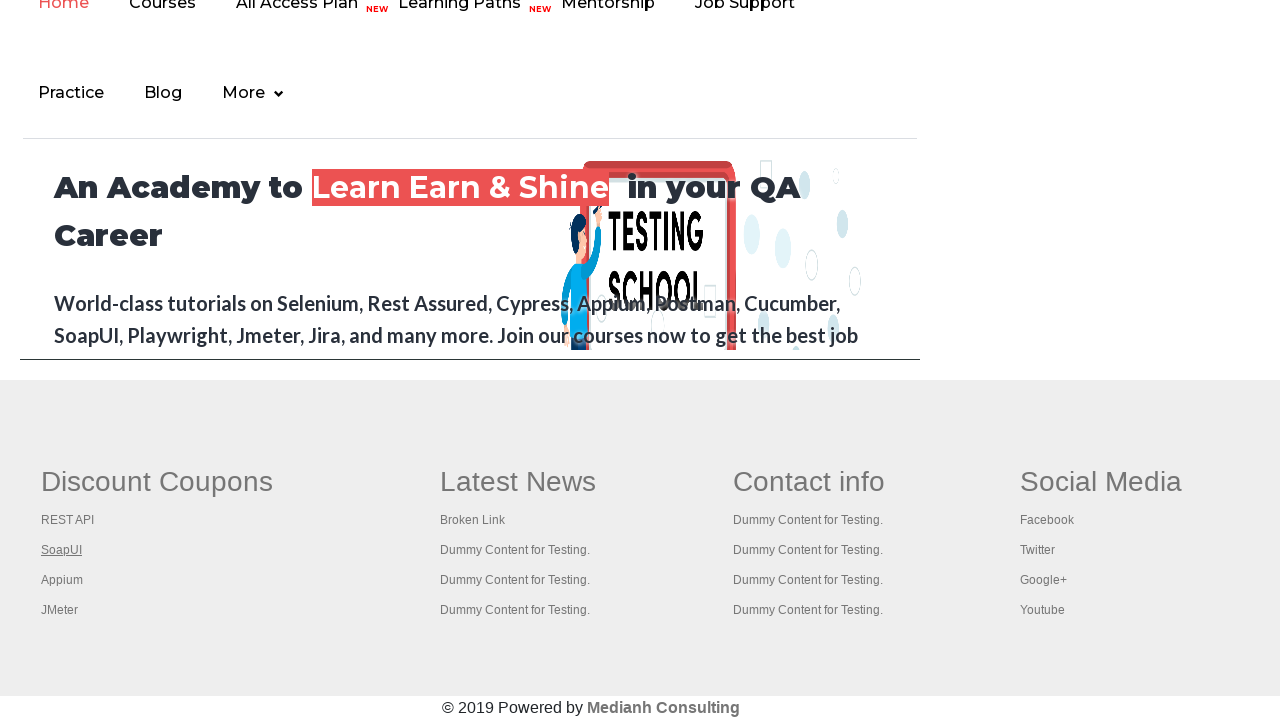

Opened link 3 in new tab using Ctrl+Click at (62, 580) on #gf-BIG >> xpath=//table/tbody/tr/td[1]/ul >> a >> nth=3
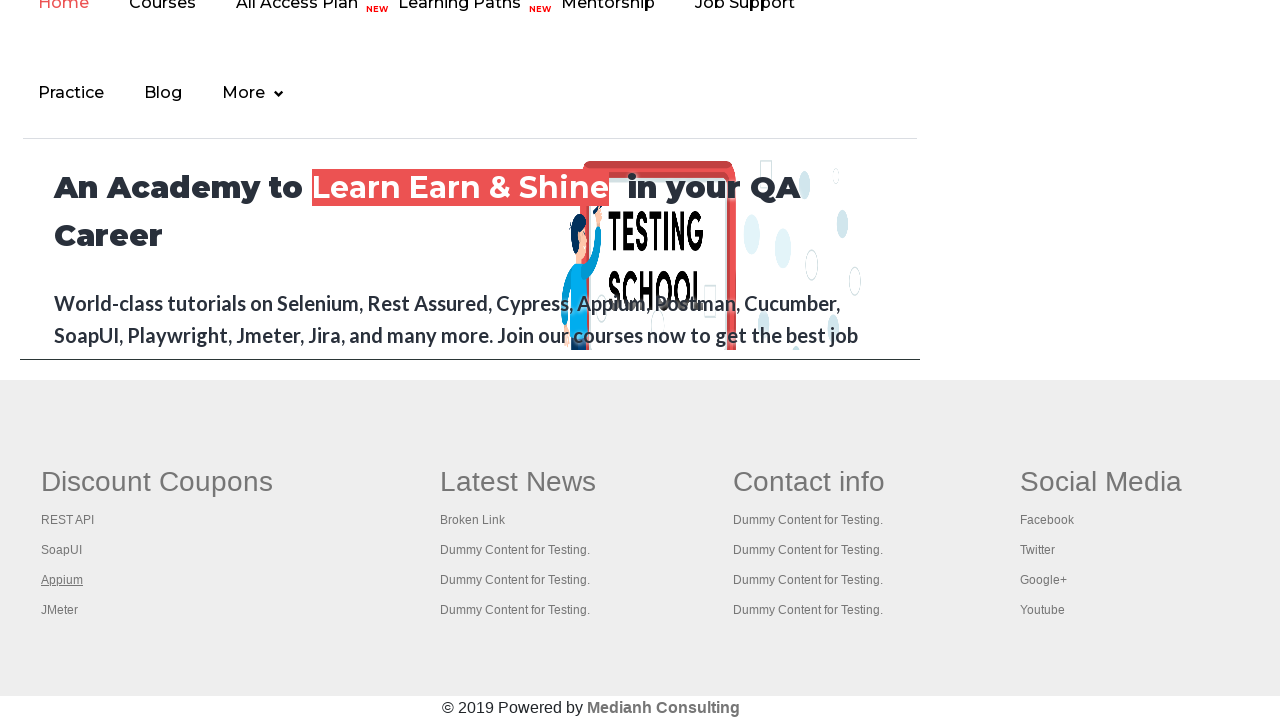

Opened link 4 in new tab using Ctrl+Click at (60, 610) on #gf-BIG >> xpath=//table/tbody/tr/td[1]/ul >> a >> nth=4
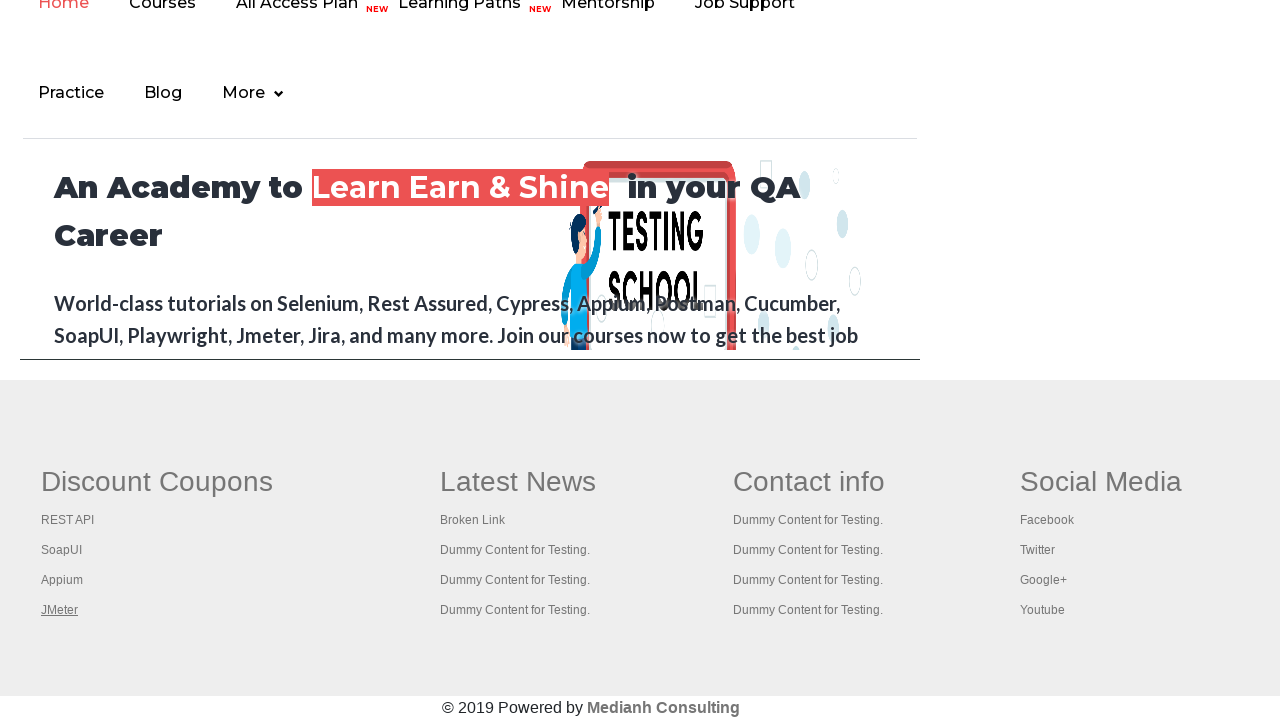

Waited 2 seconds for all tabs to open
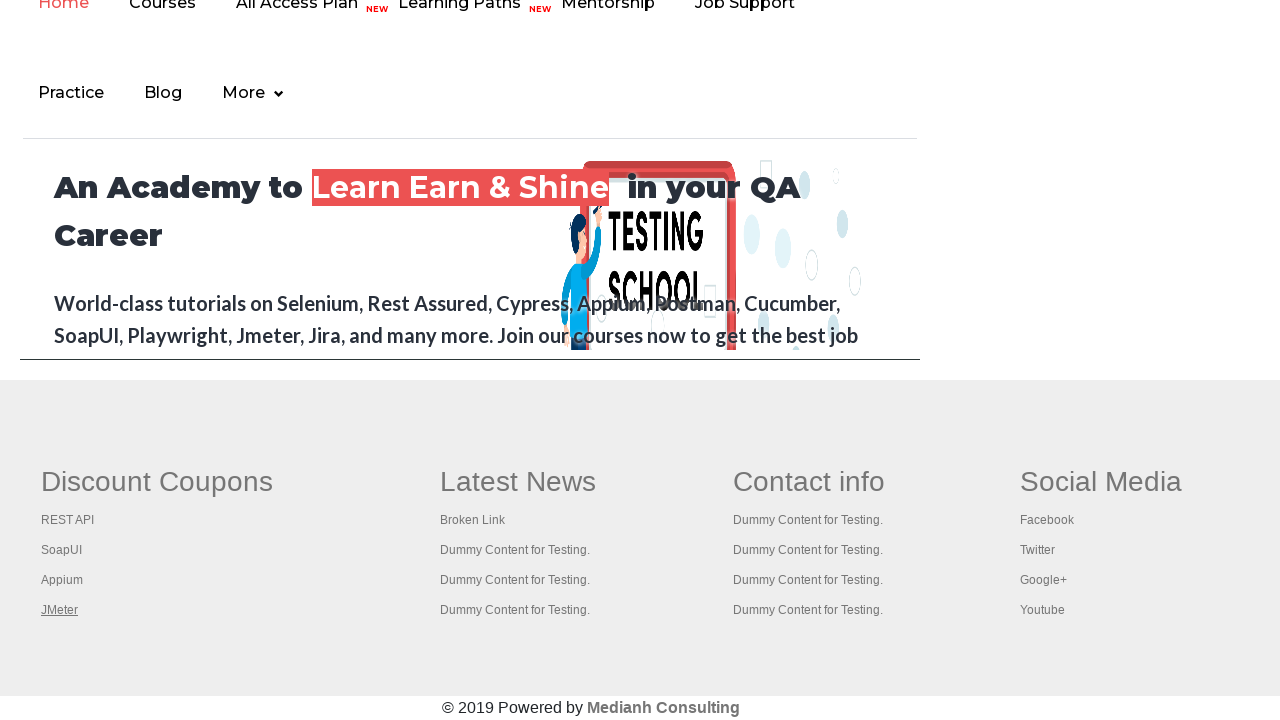

Retrieved all open pages/tabs - total count: 5
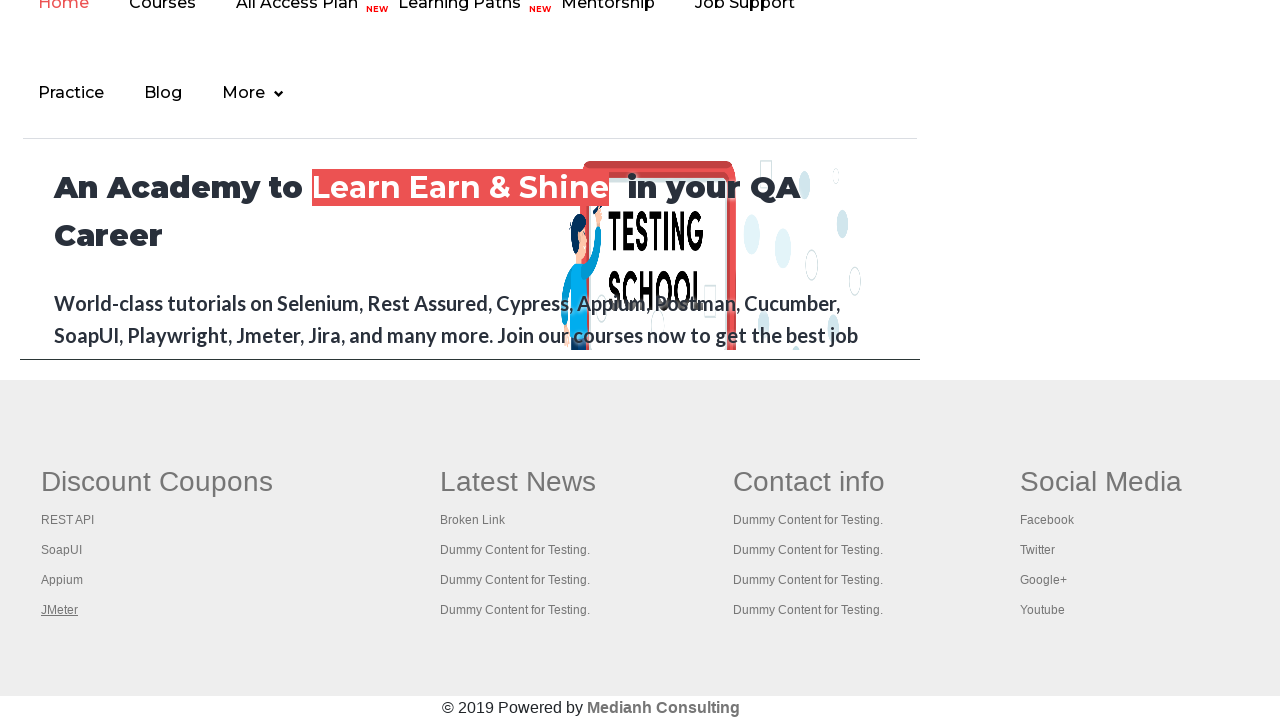

Brought a tab to front
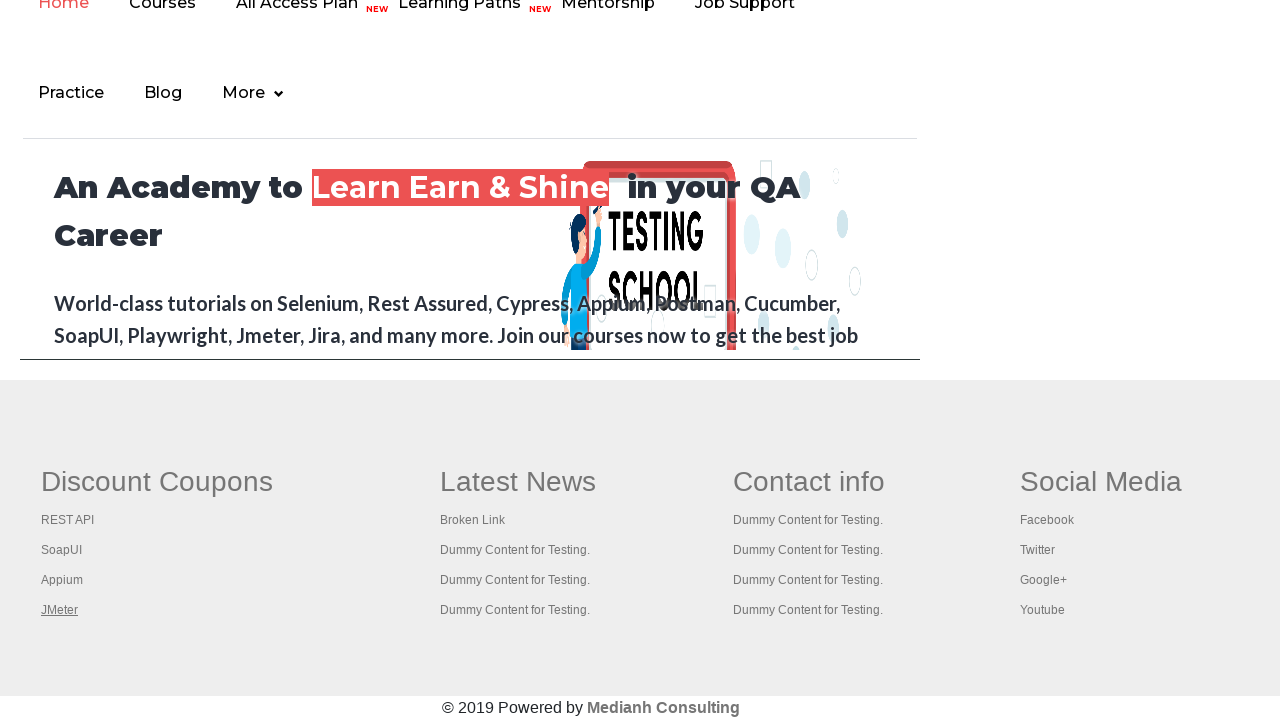

Page loaded to domcontentloaded state
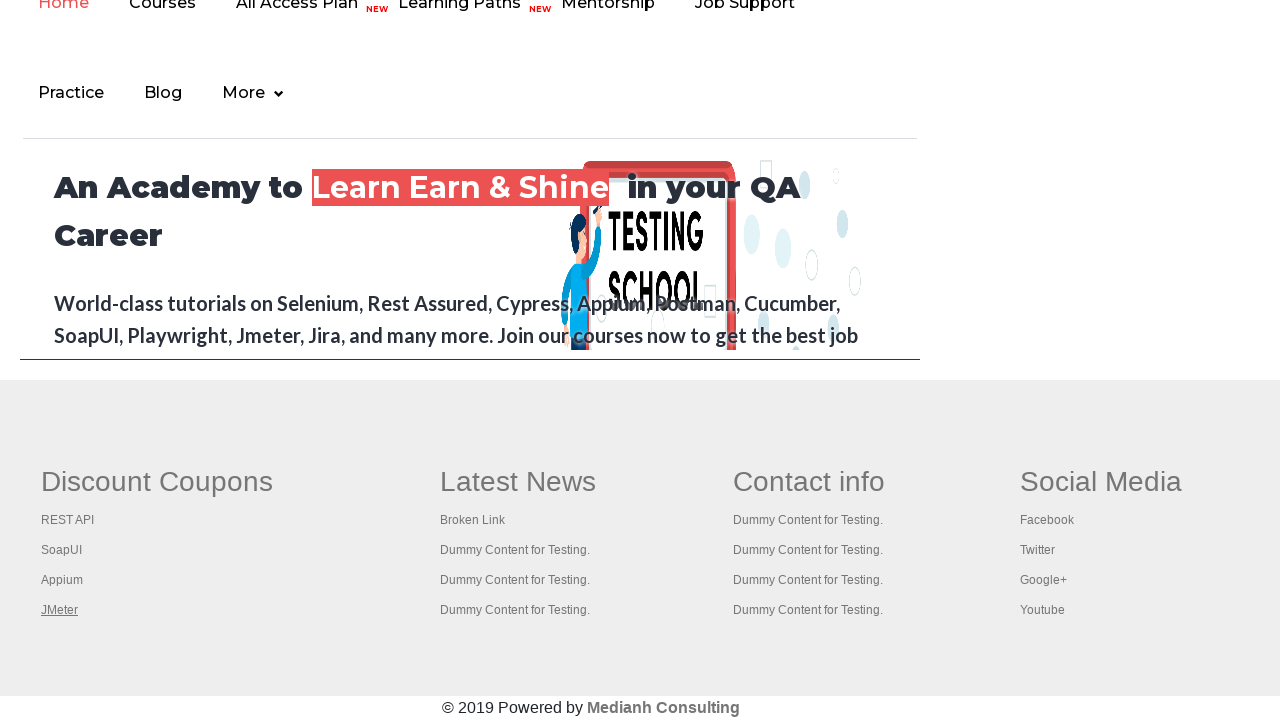

Brought a tab to front
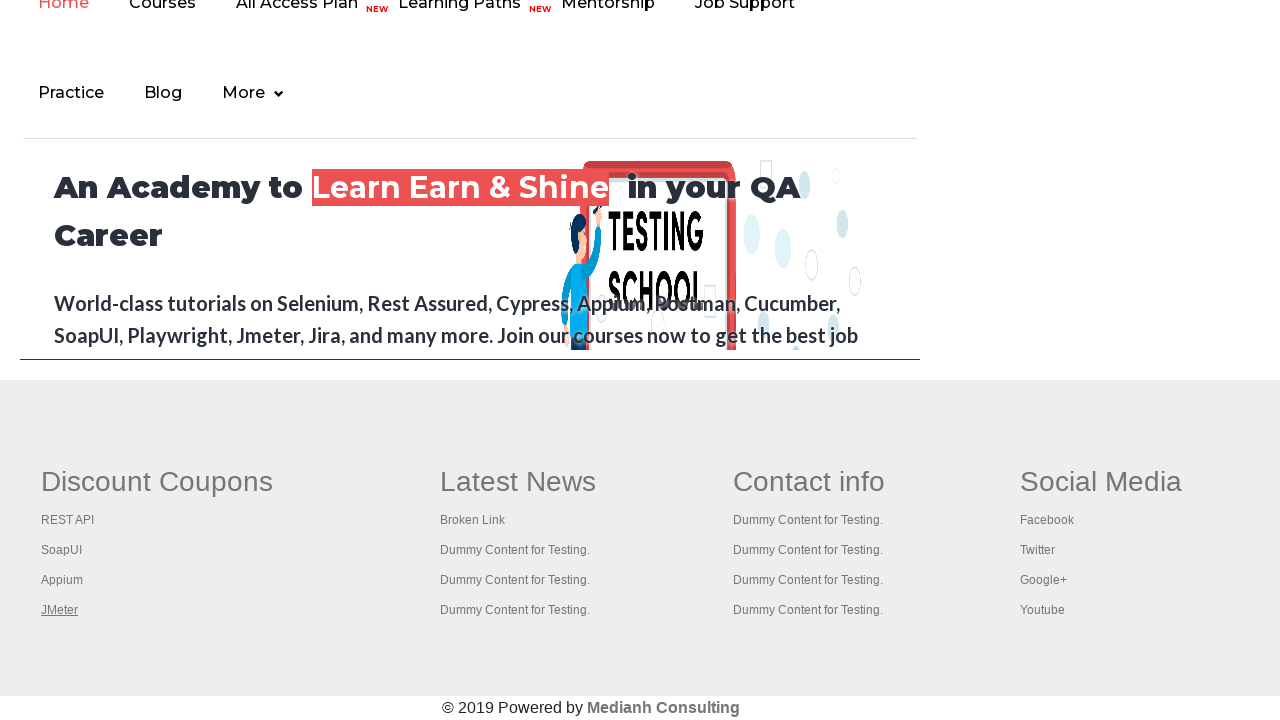

Page loaded to domcontentloaded state
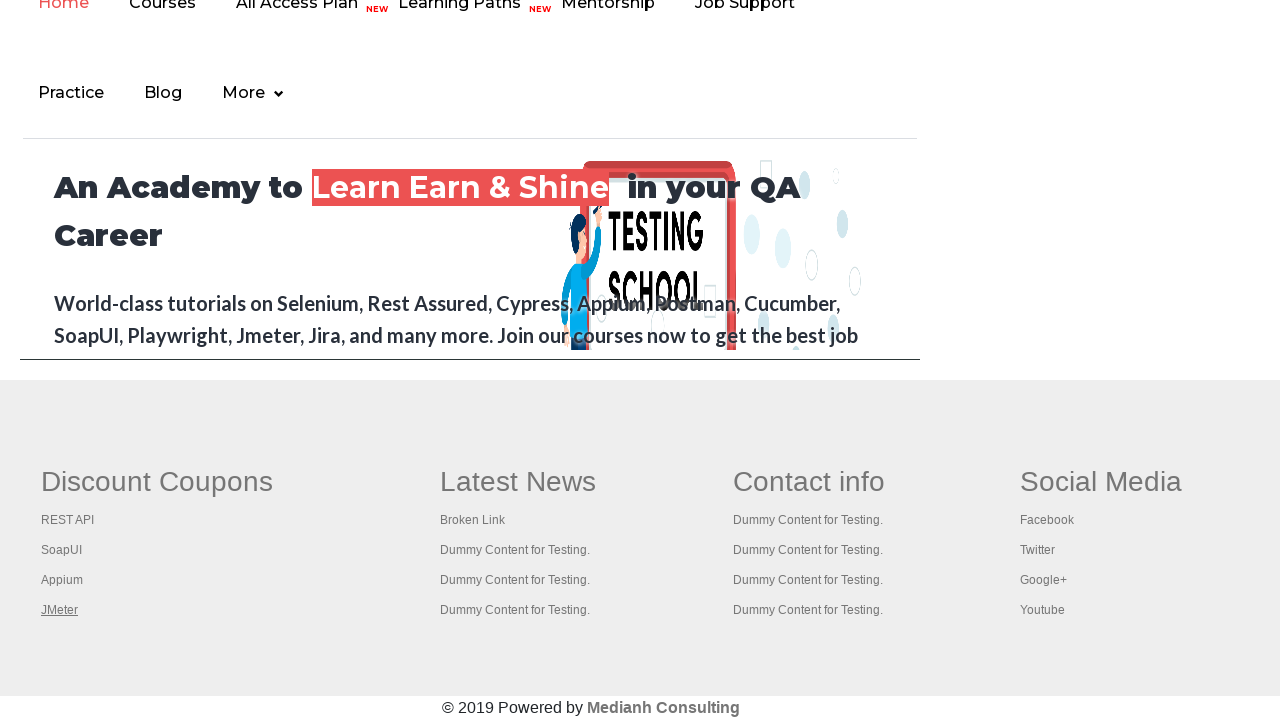

Brought a tab to front
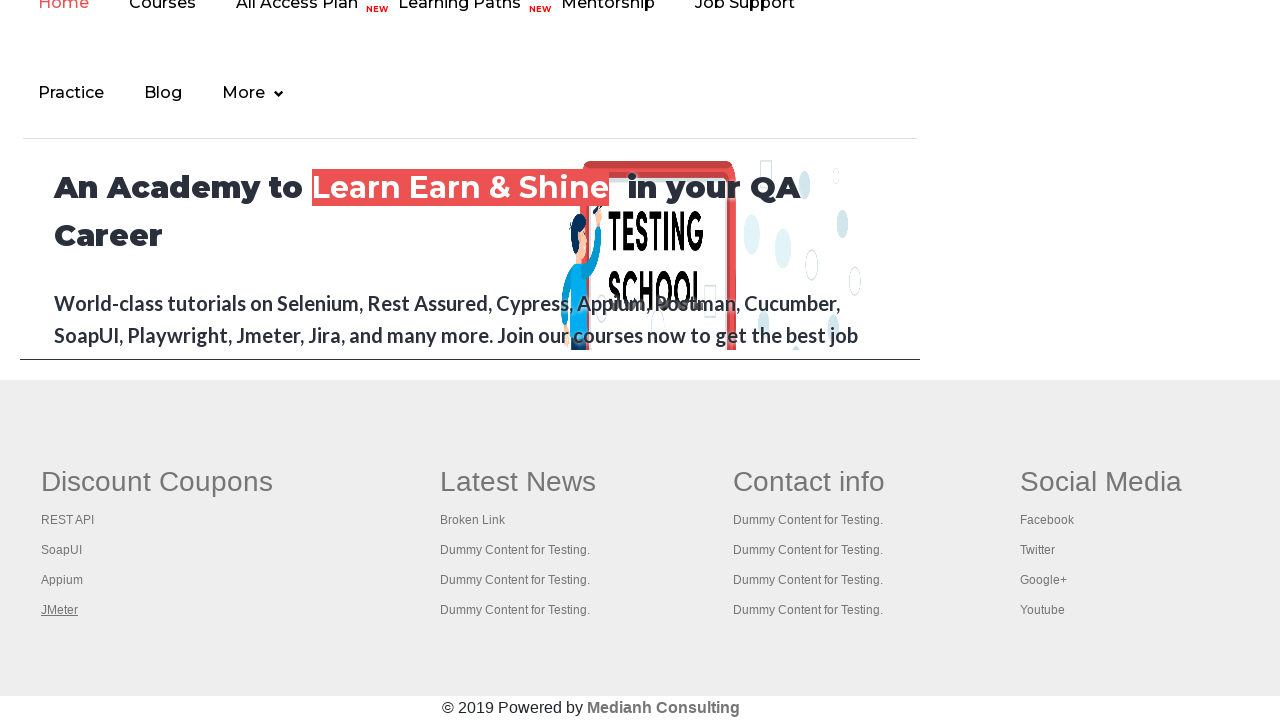

Page loaded to domcontentloaded state
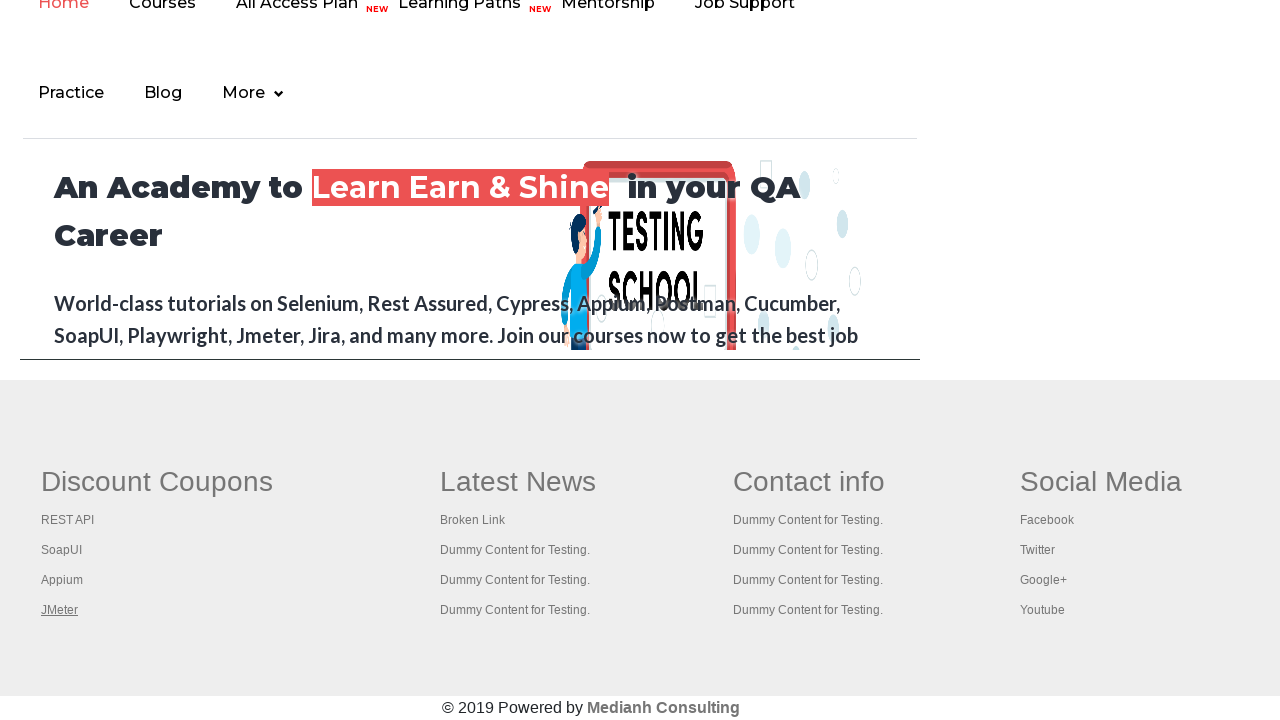

Brought a tab to front
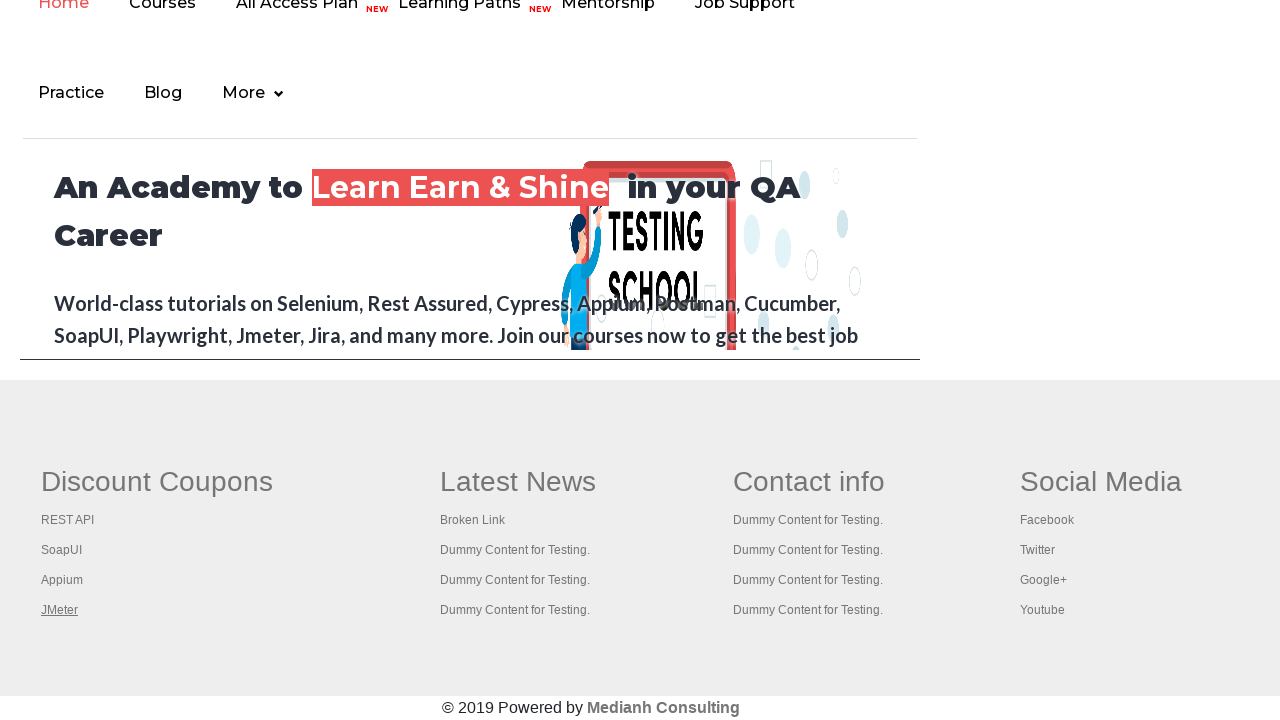

Page loaded to domcontentloaded state
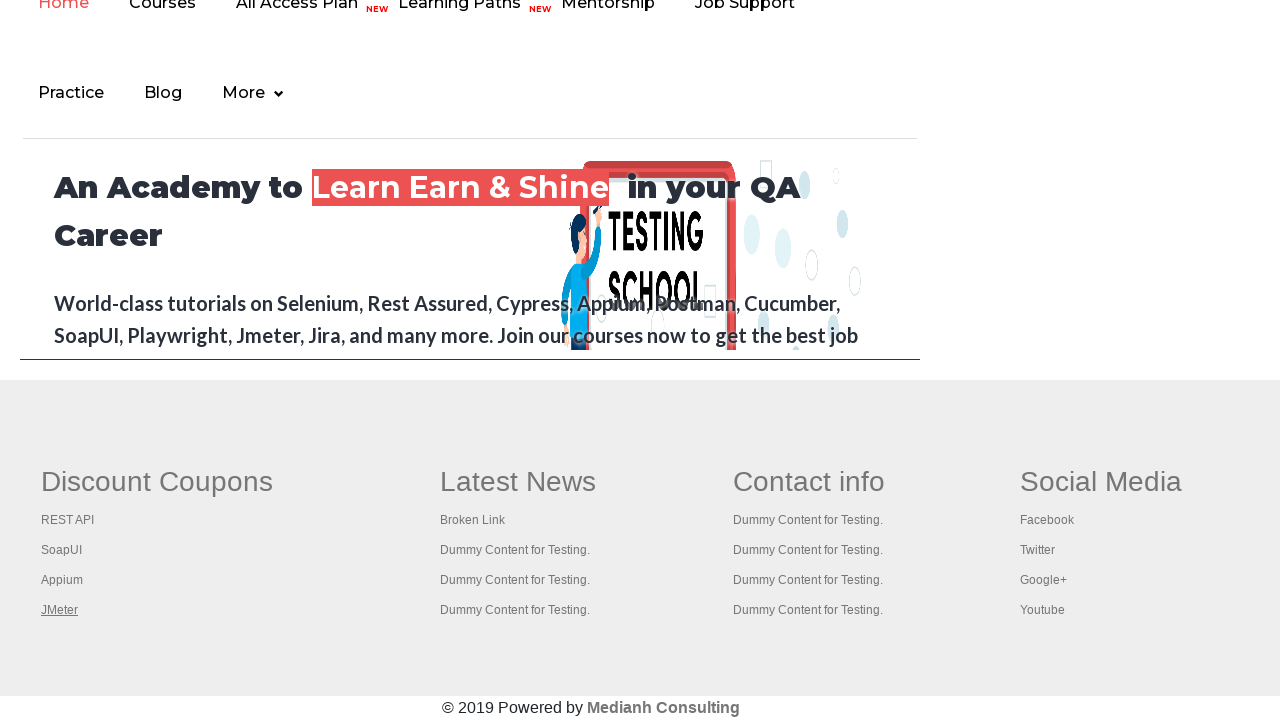

Brought a tab to front
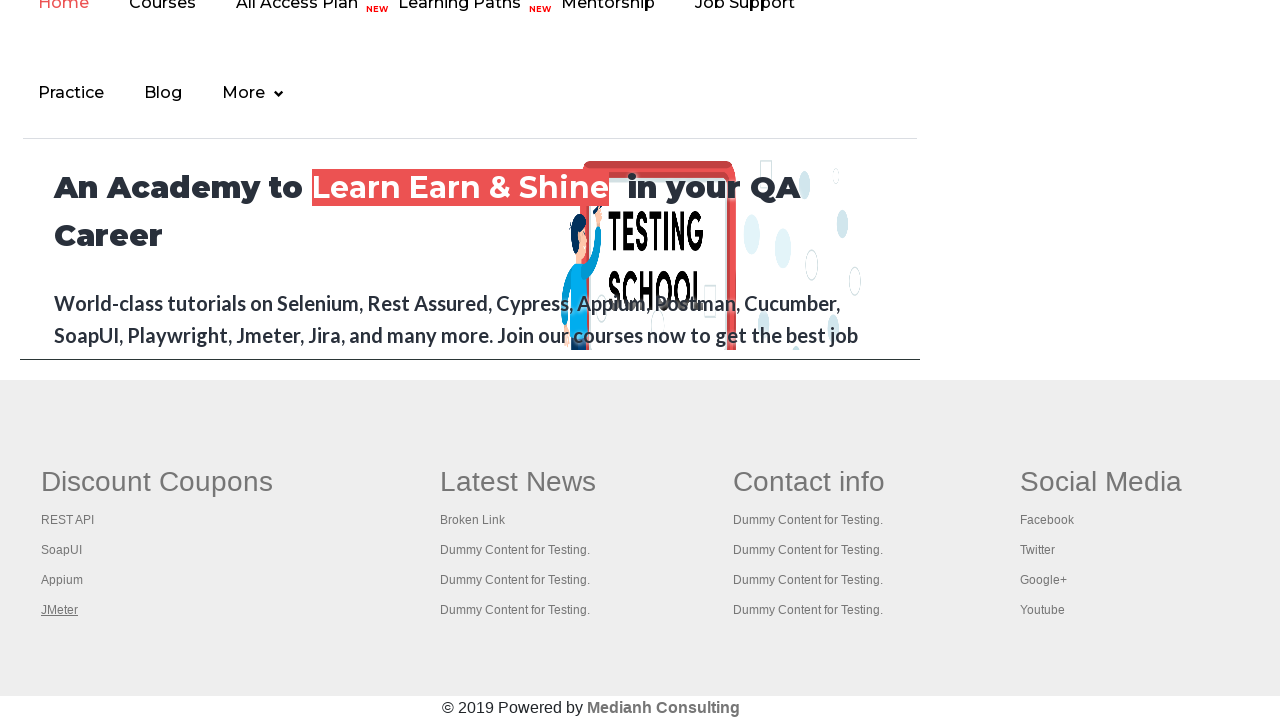

Page loaded to domcontentloaded state
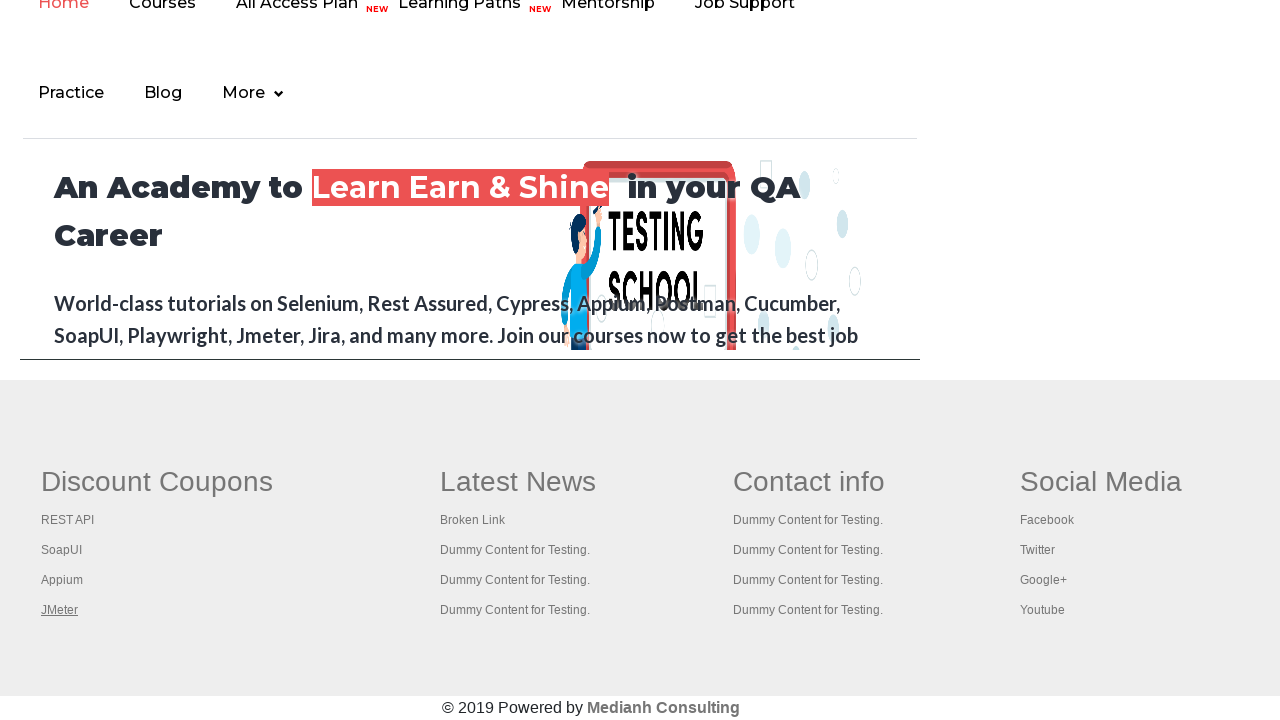

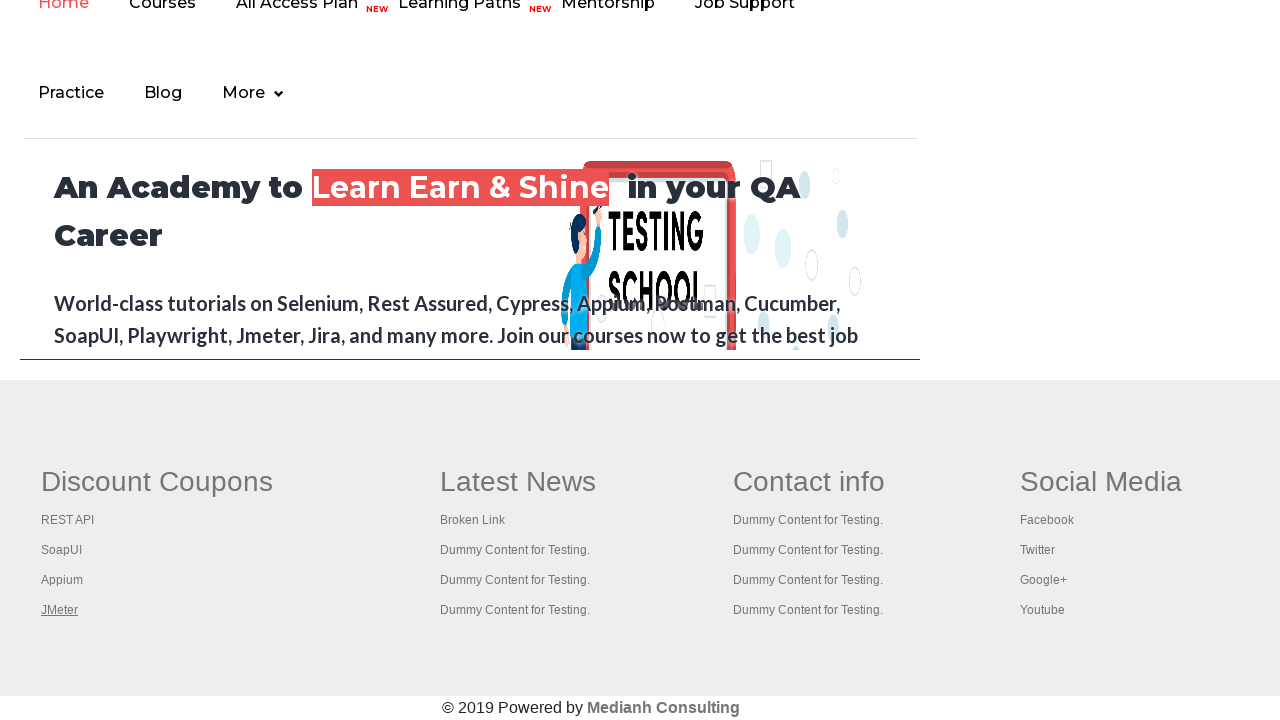